Tests progress bar by clicking start button, waiting for completion to 100%, clicking reset, and verifying it returns to 0

Starting URL: https://demoqa.com/progress-bar

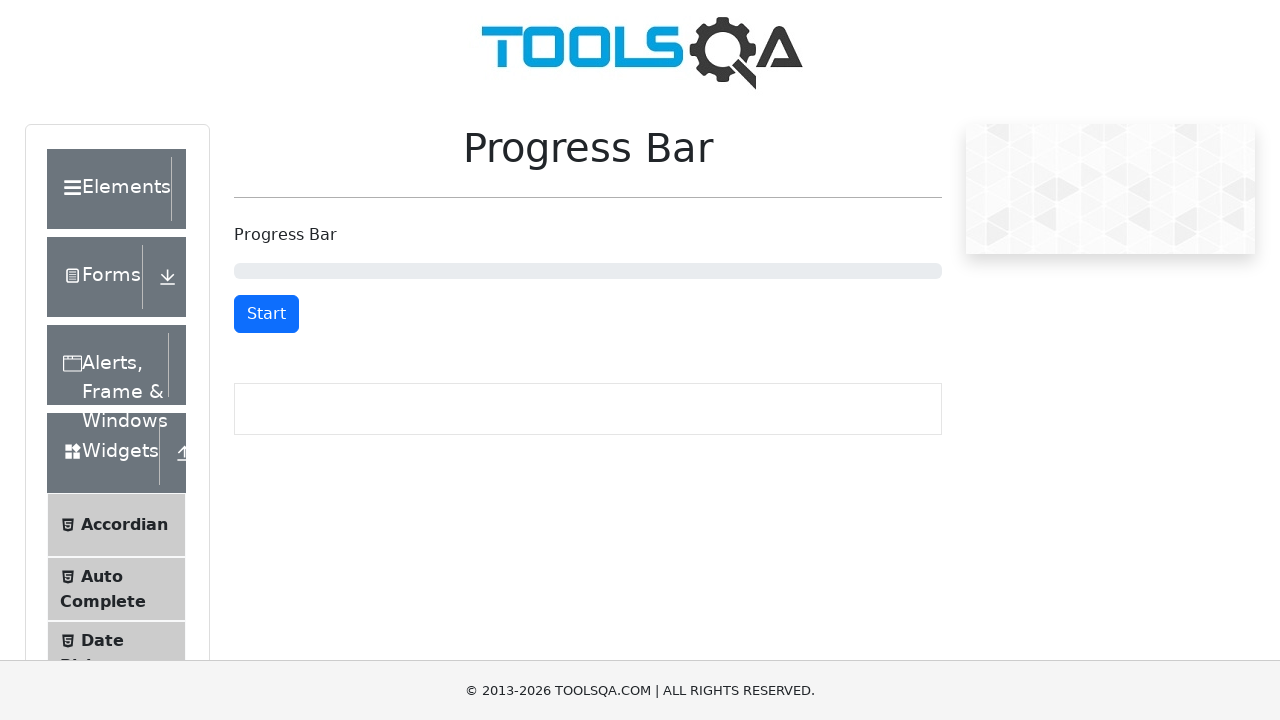

Clicked start button to begin progress bar at (266, 314) on #startStopButton
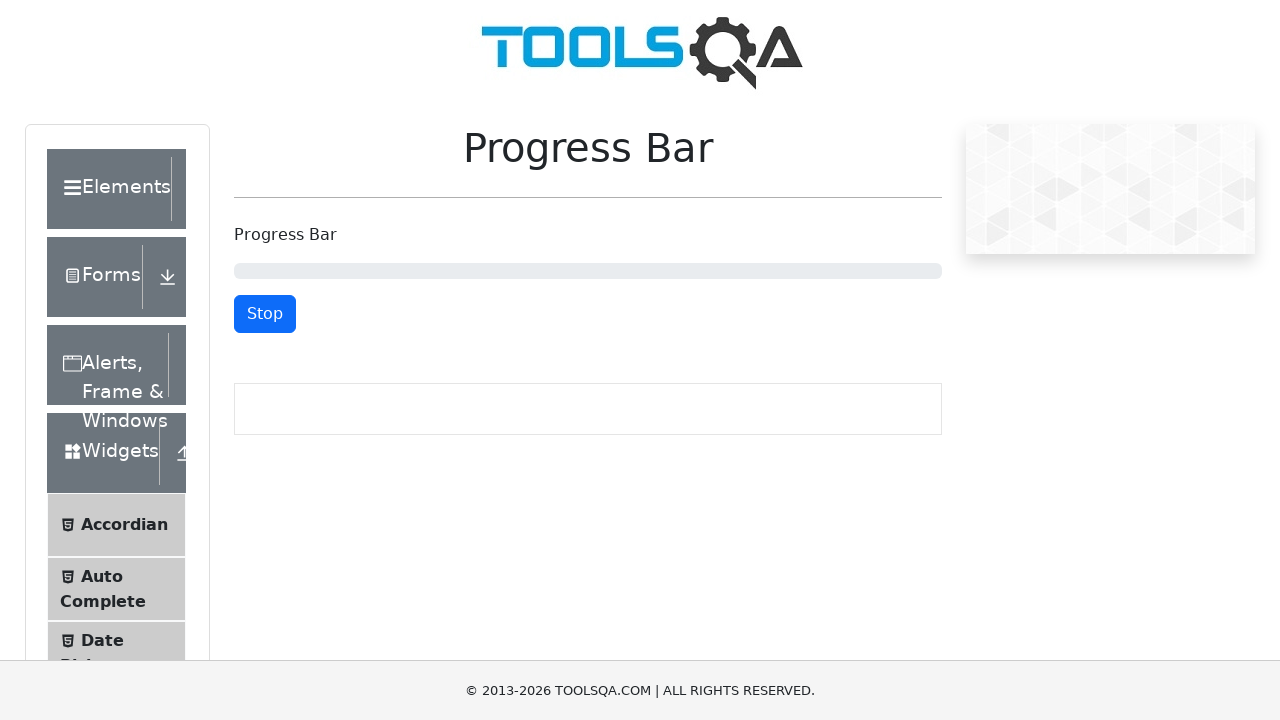

Progress bar reached 100% completion
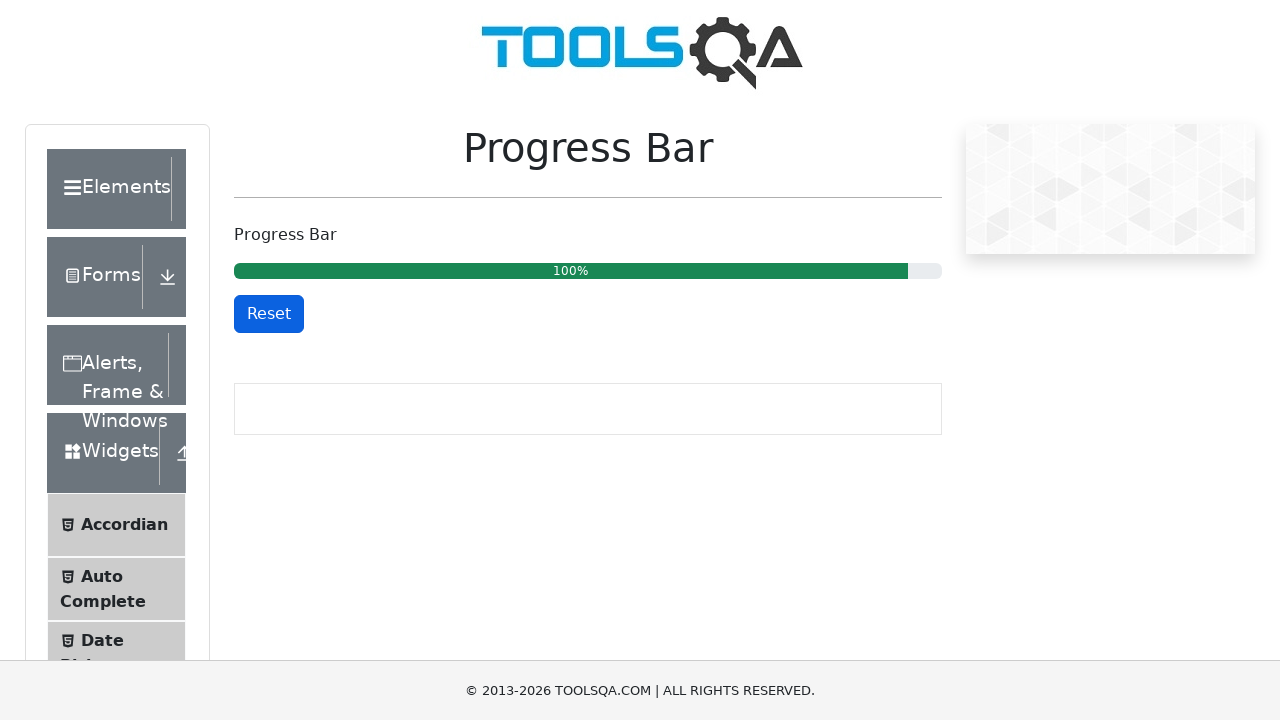

Verified reset button is displayed with correct text
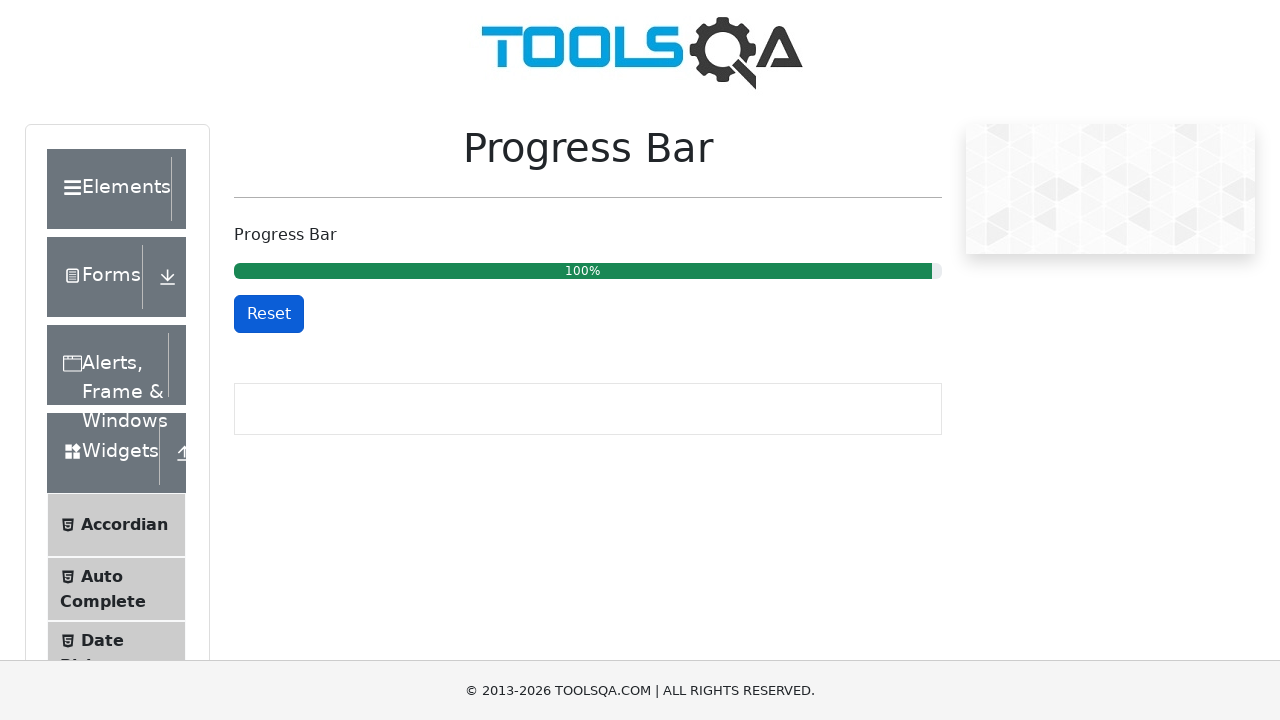

Clicked reset button to reset progress bar at (269, 314) on #resetButton
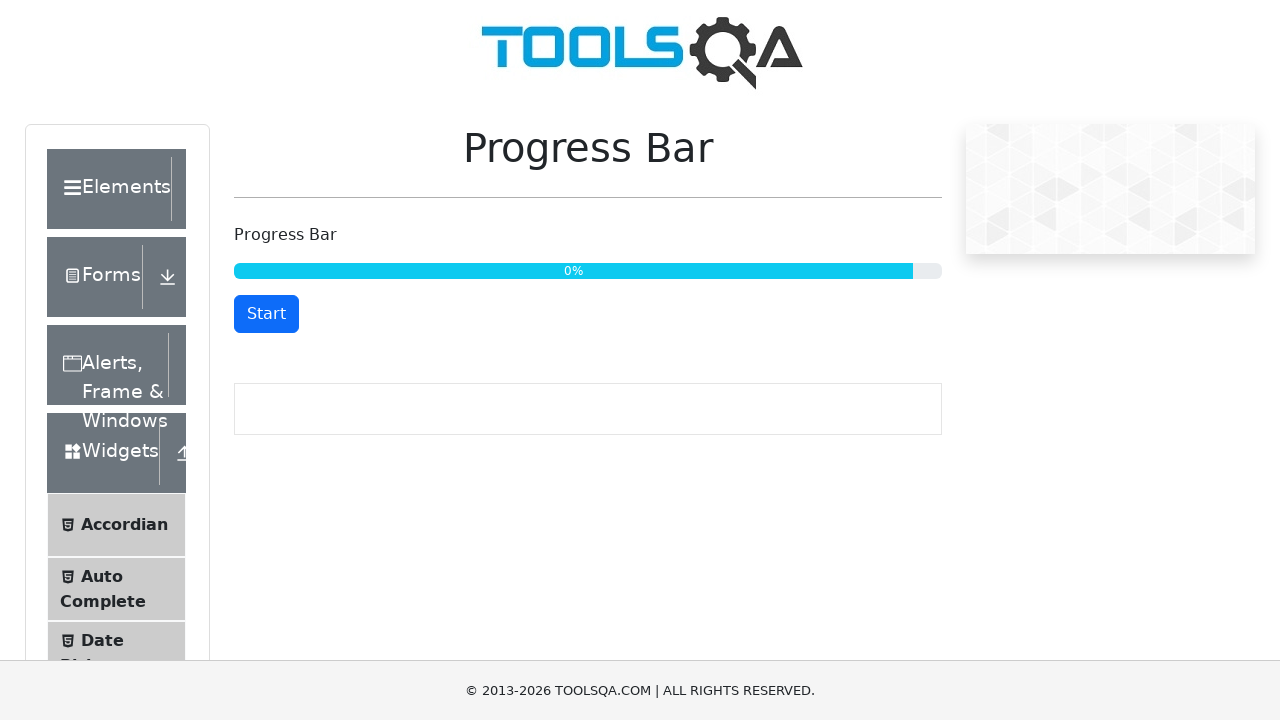

Verified progress bar returned to 0%
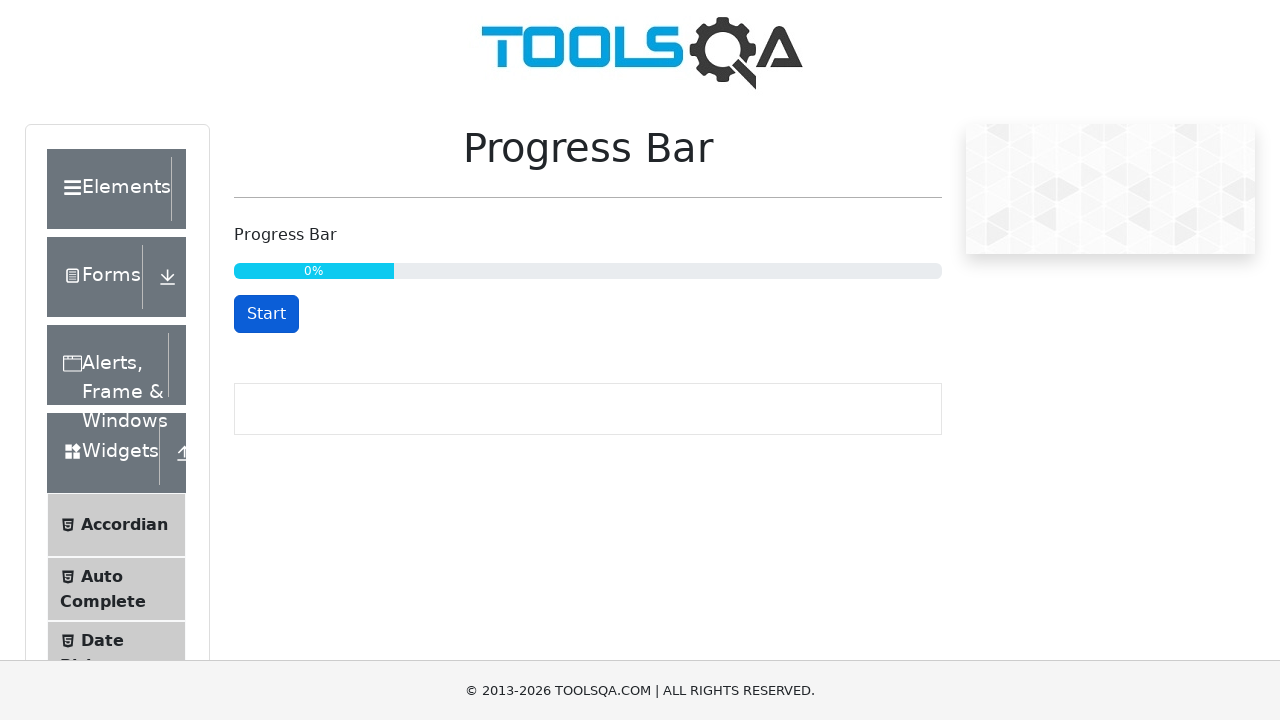

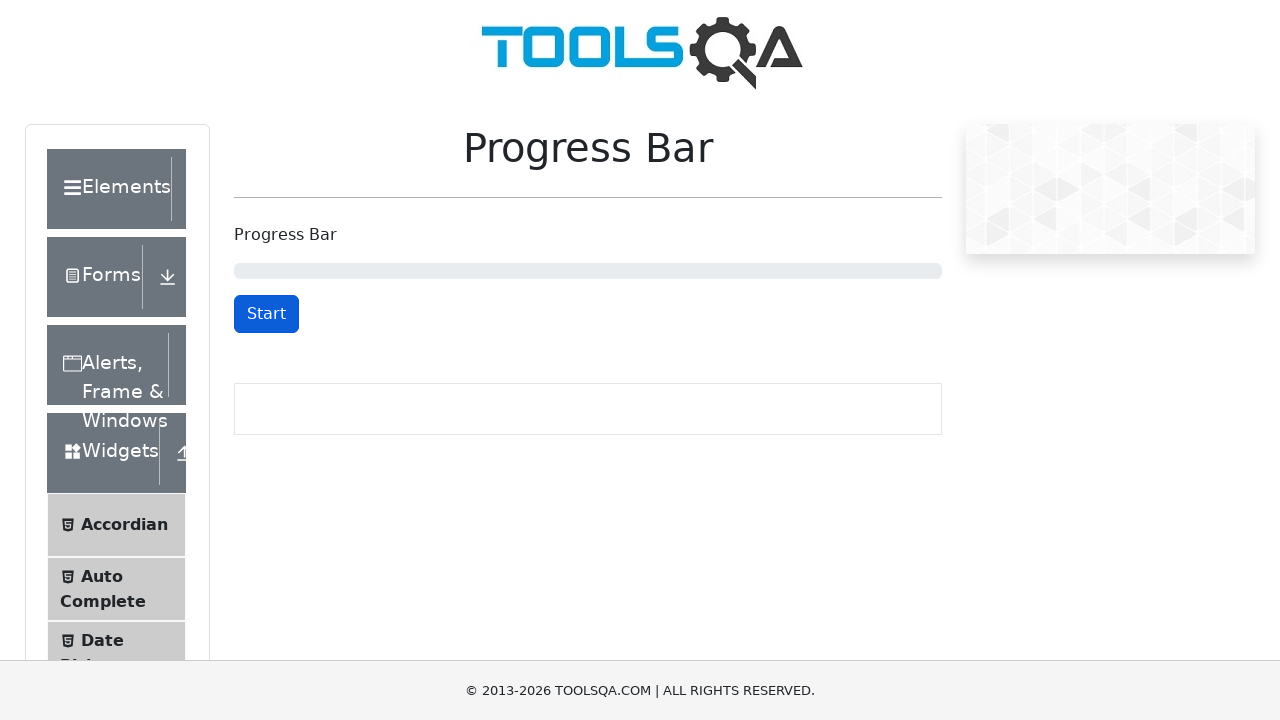